Tests form interactions on a blog page by filling a name input, selecting a male radio button, and checking a Sunday checkbox using JavaScript execution

Starting URL: https://testautomationpractice.blogspot.com/

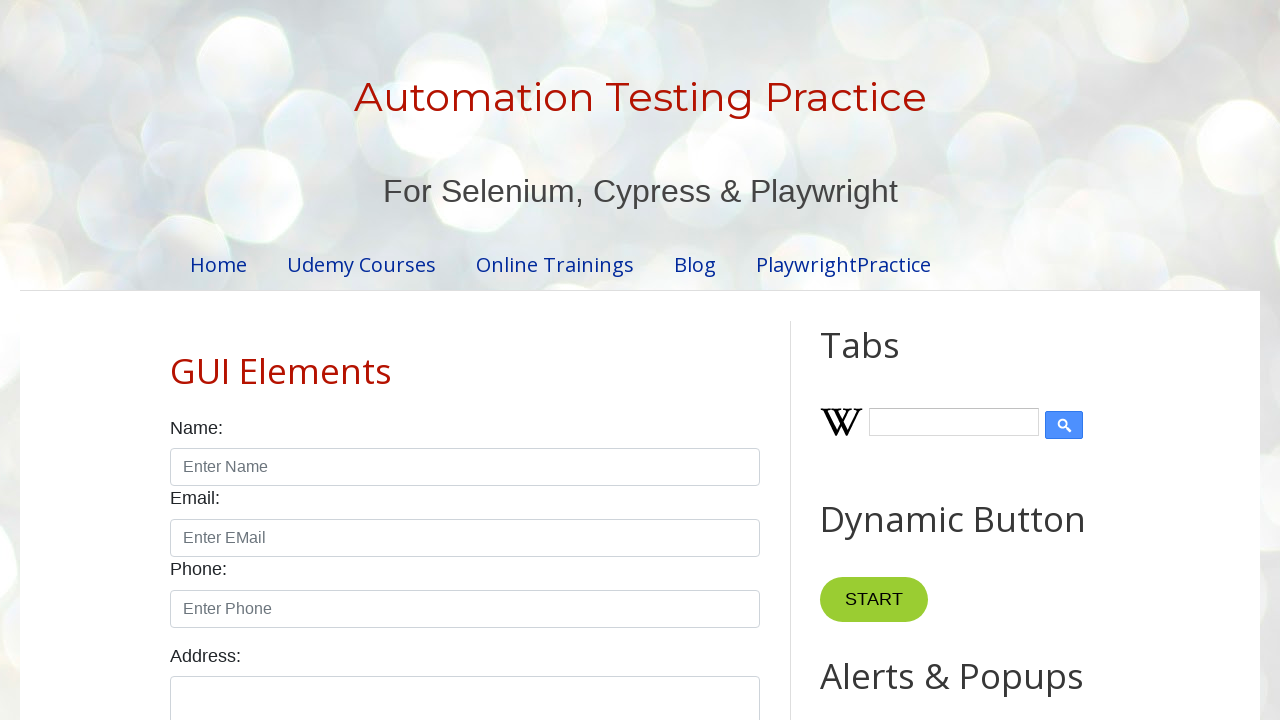

Filled name input field with 'john' using JavaScript
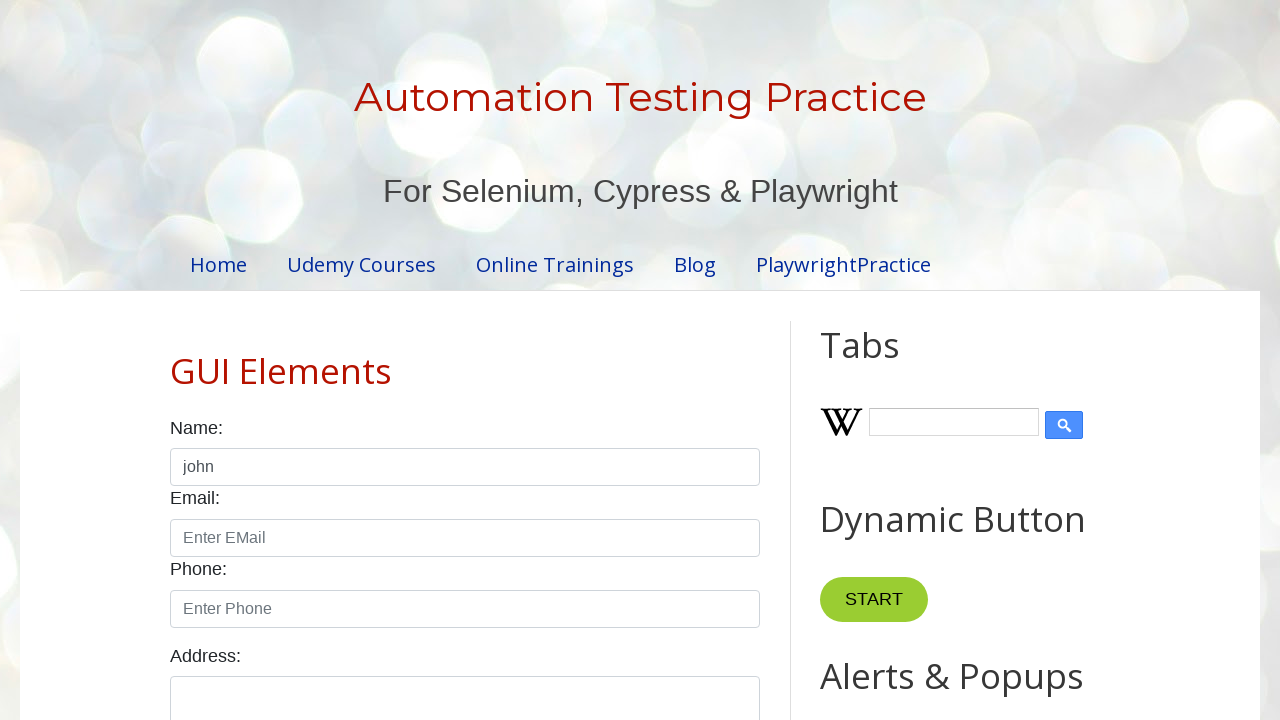

Selected male radio button at (176, 360) on #male
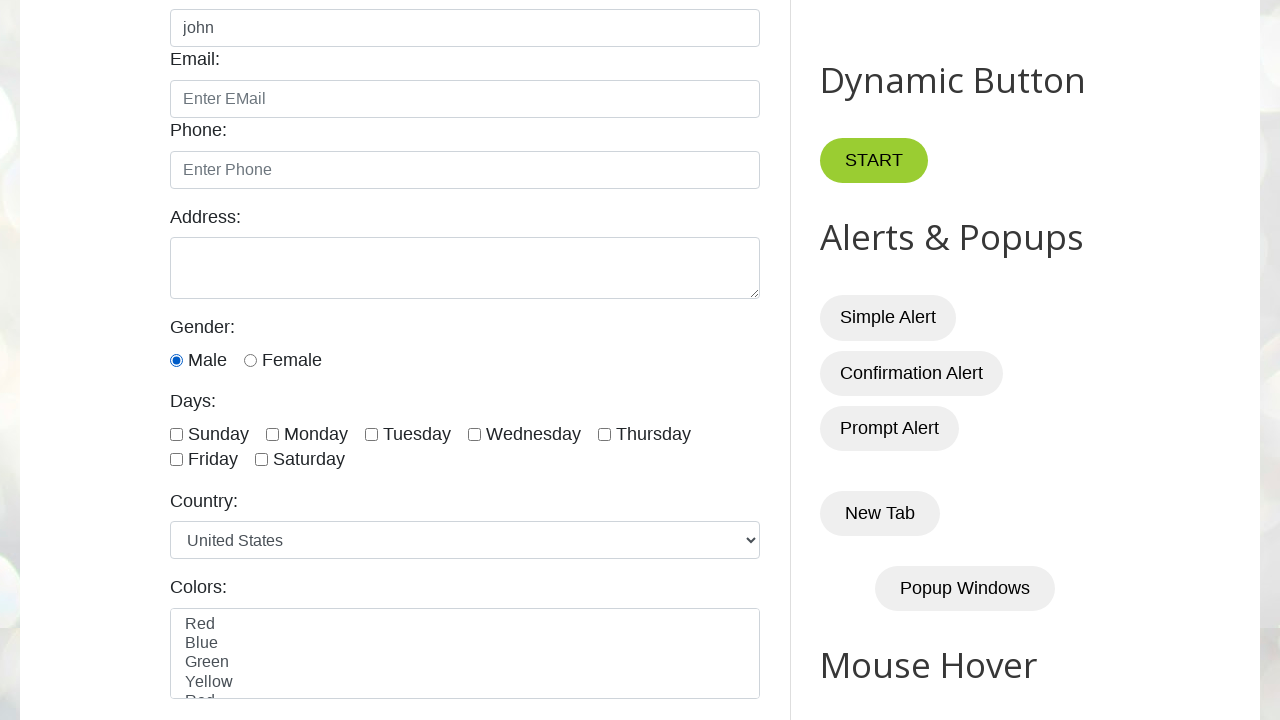

Checked Sunday checkbox at (176, 434) on #sunday
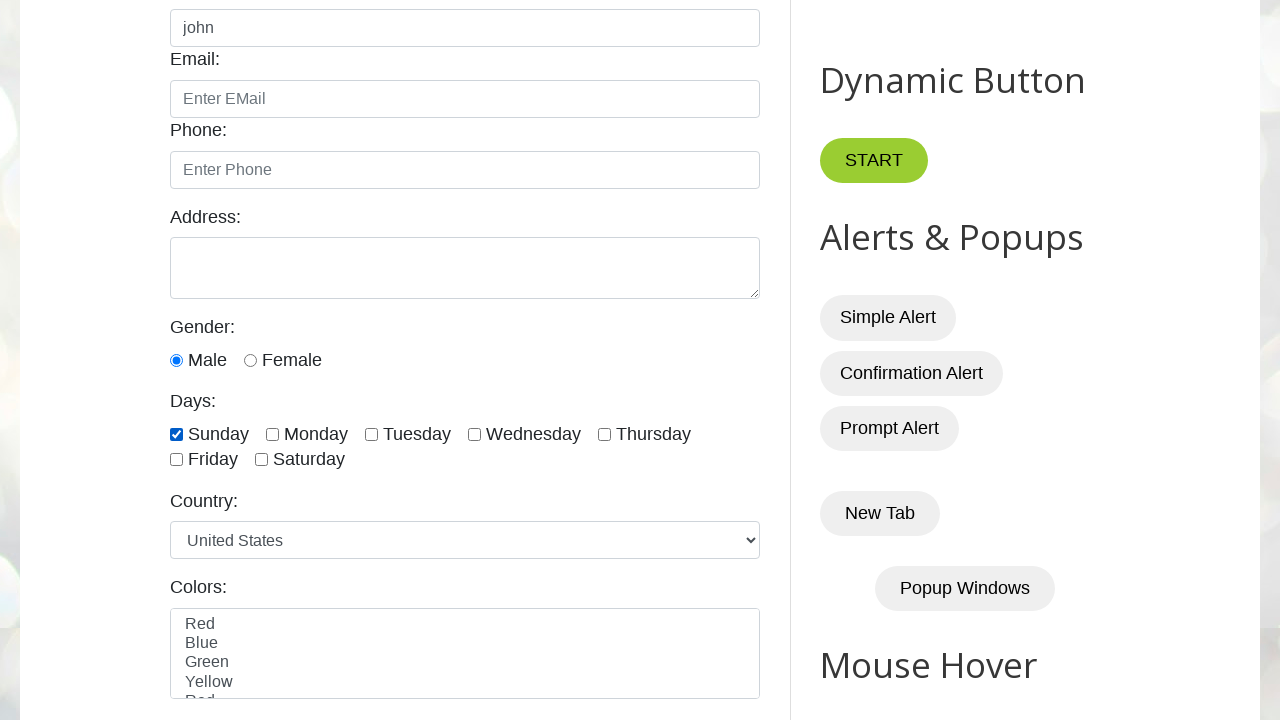

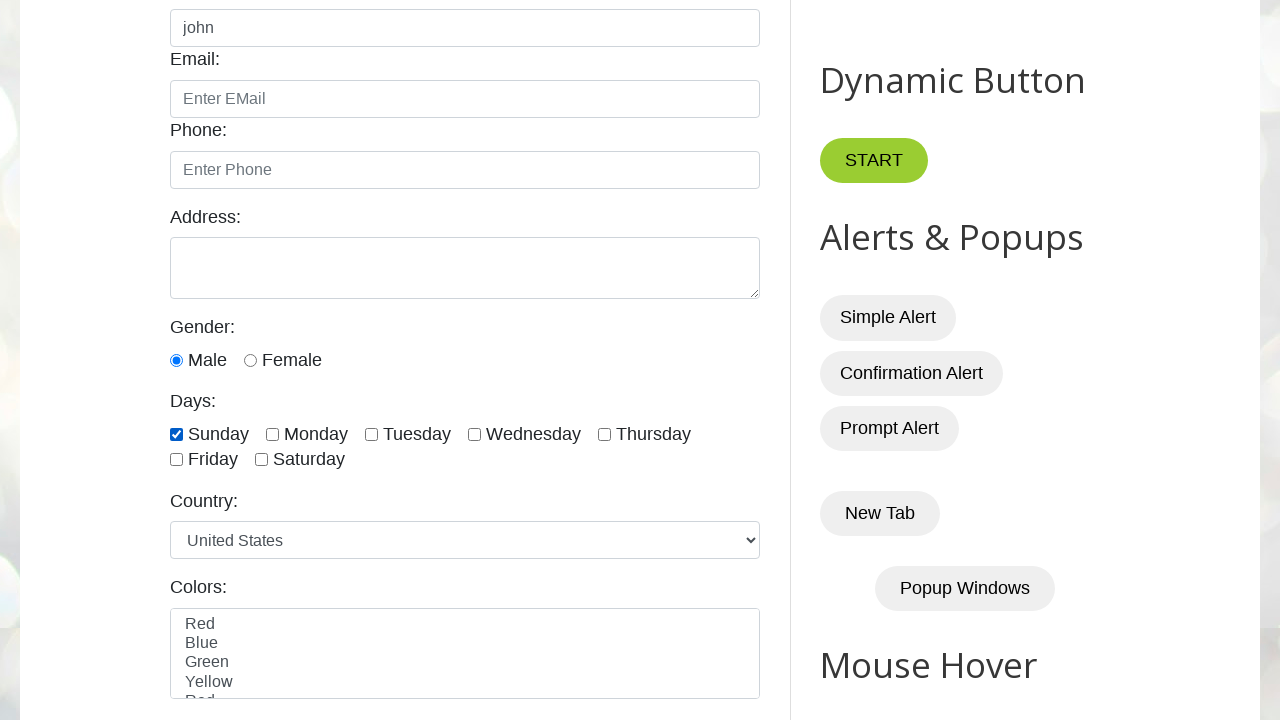